Tests a simple link by clicking it and verifying a new window opens with the expected page content

Starting URL: https://demoqa.com/links

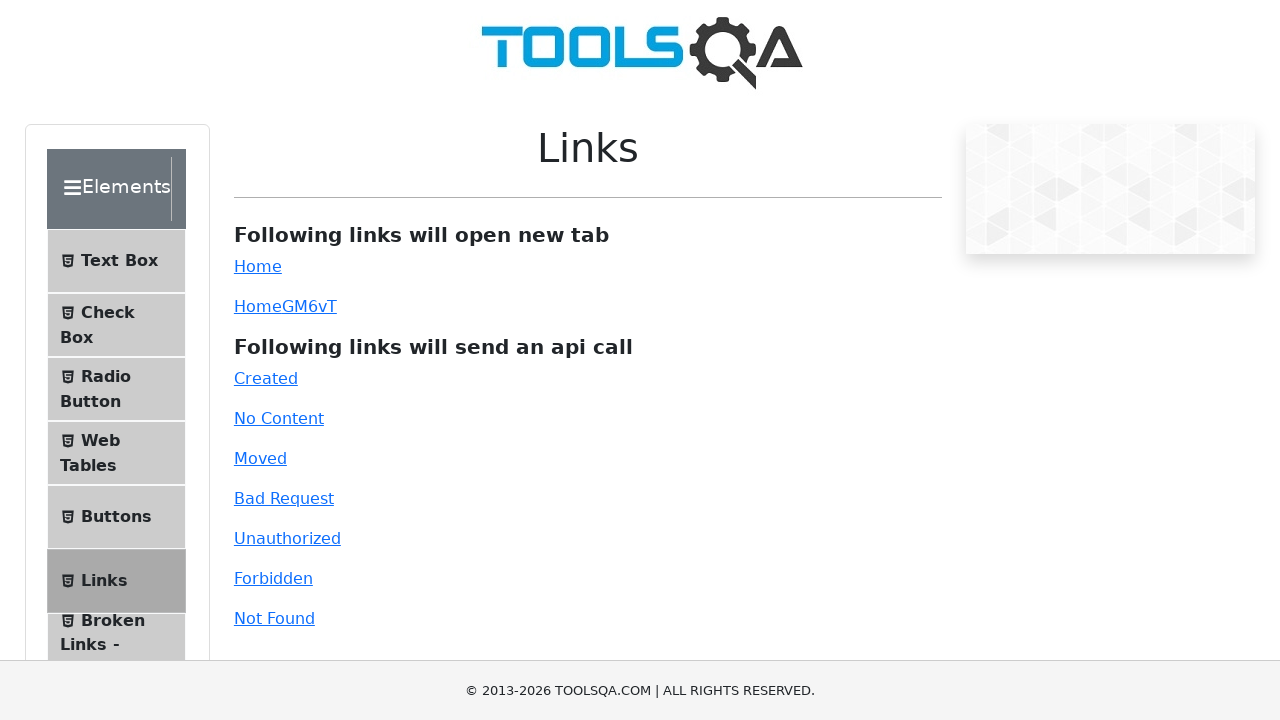

Waited for simple link element to load
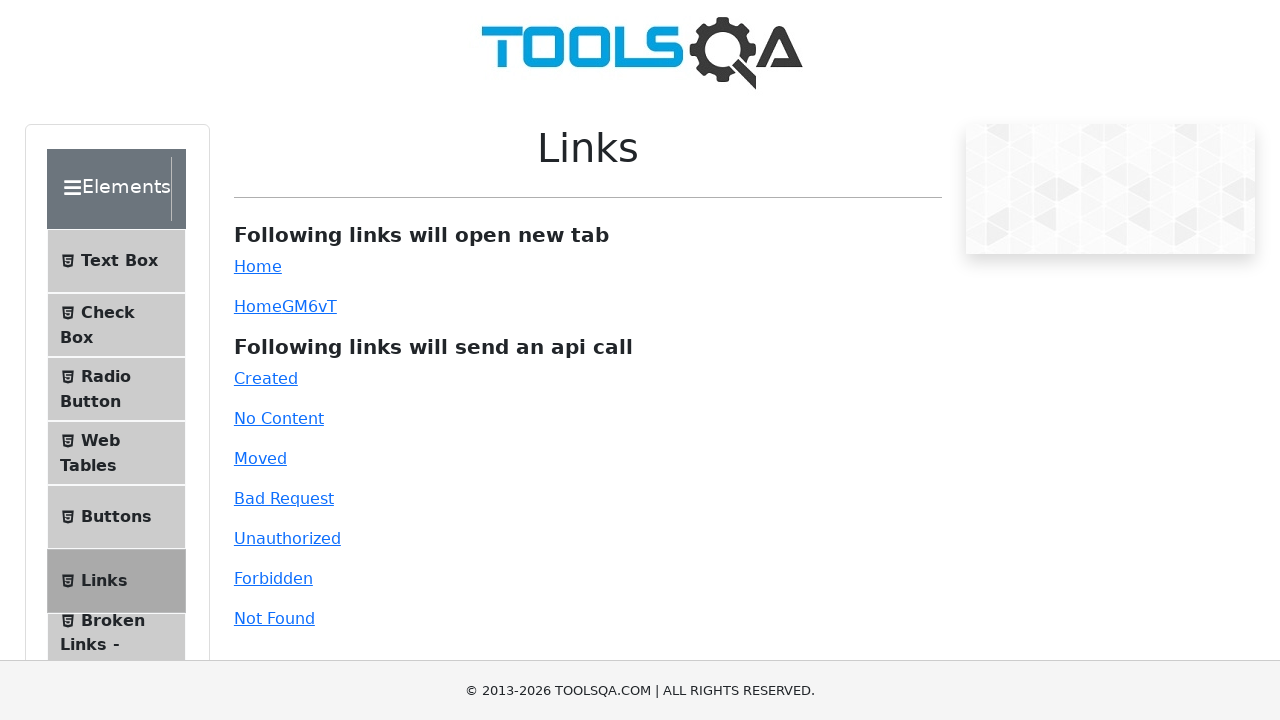

Retrieved href attribute from simple link
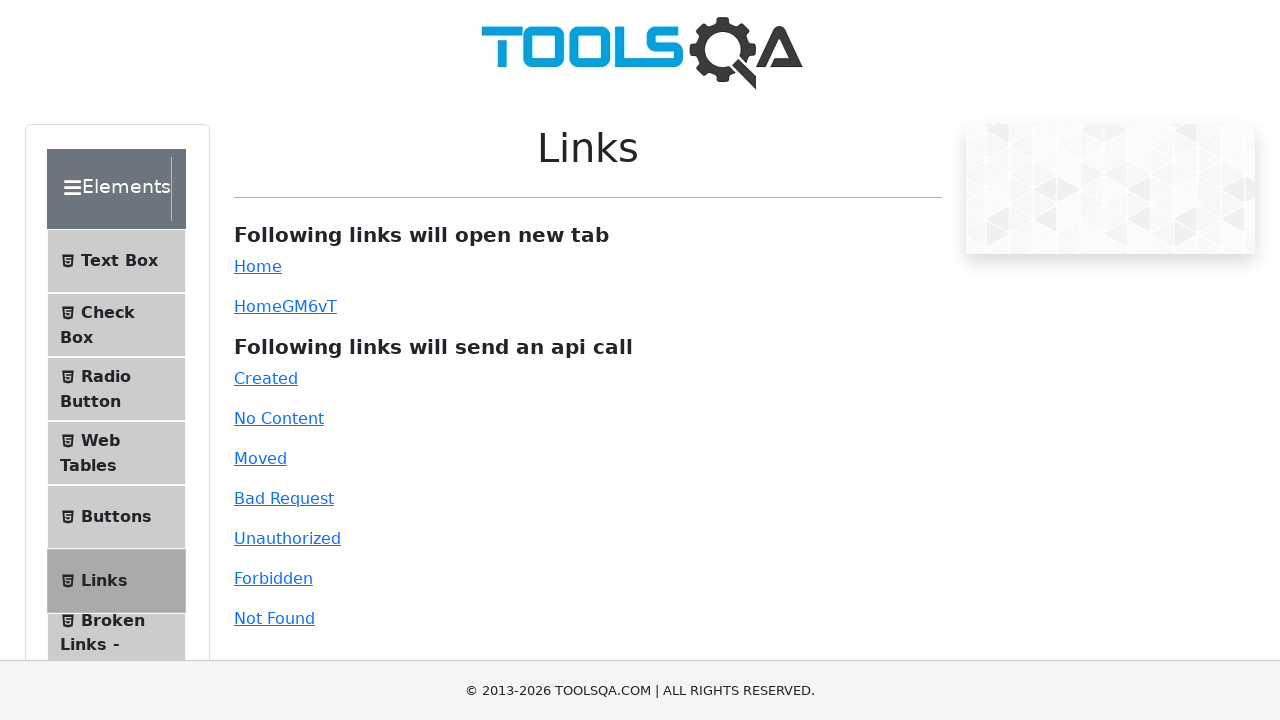

Clicked simple link to open new window at (258, 266) on #simpleLink
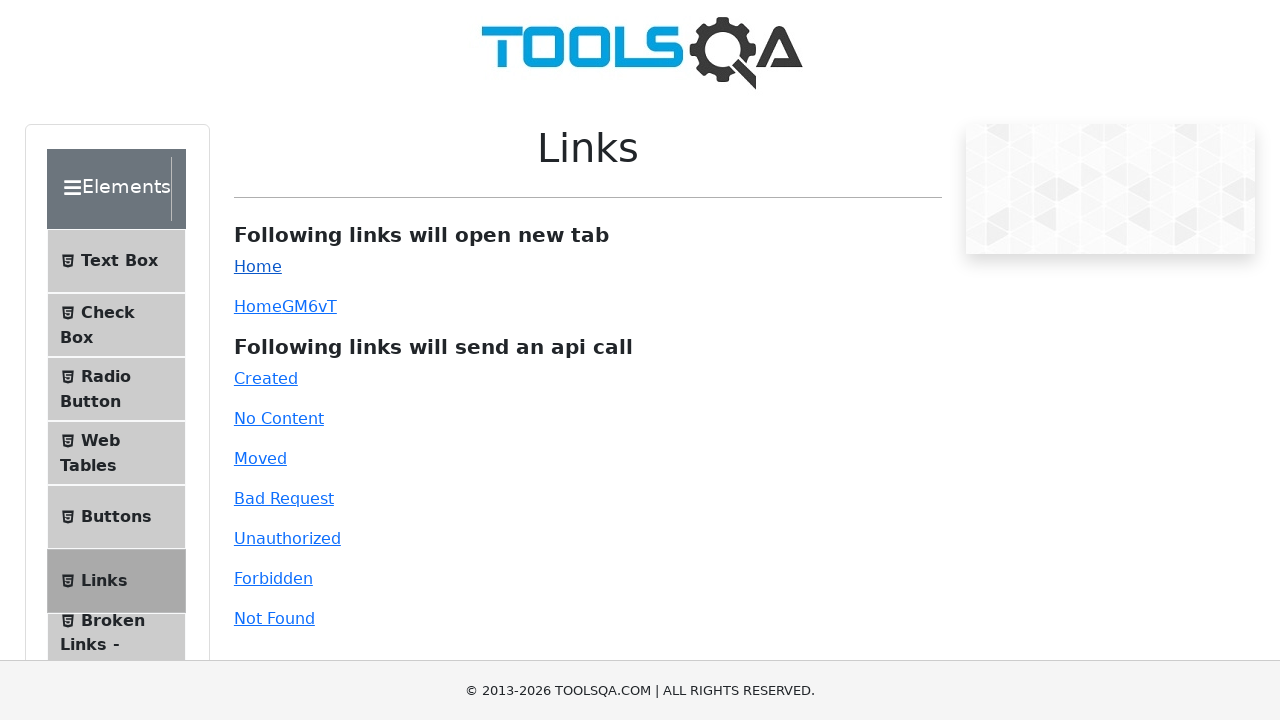

Captured new page from opened window
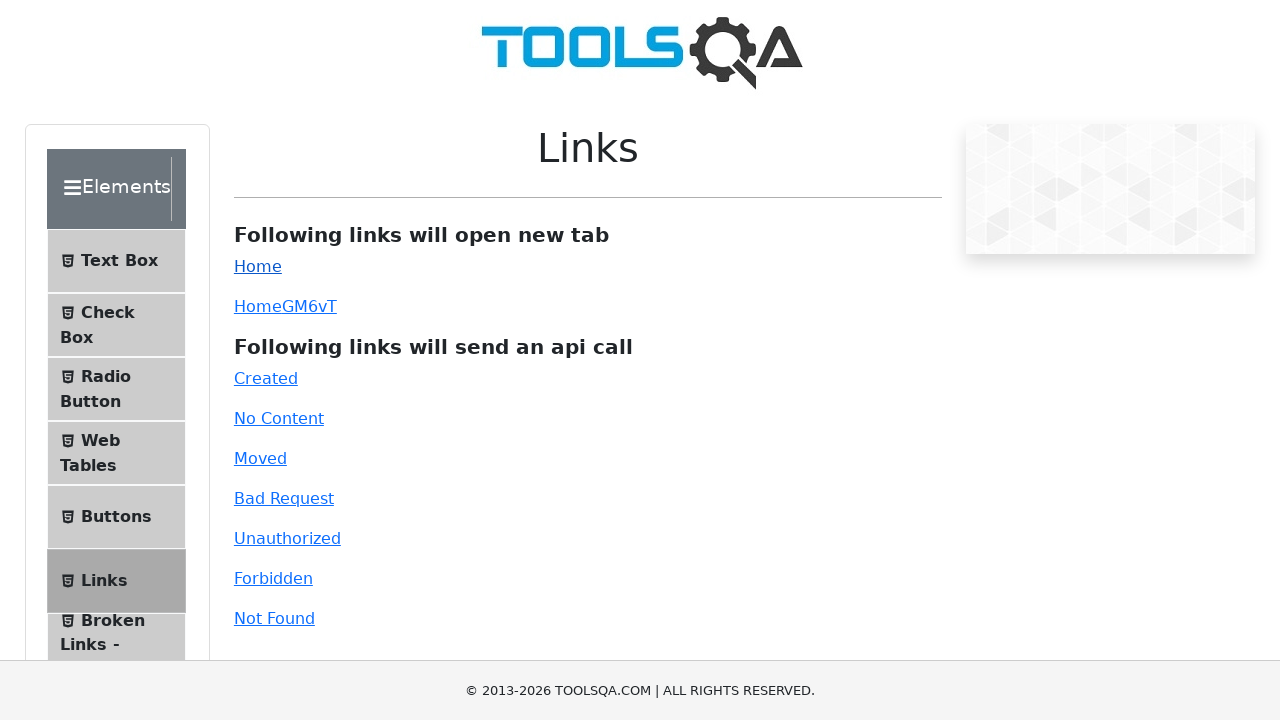

Waited for new page to fully load
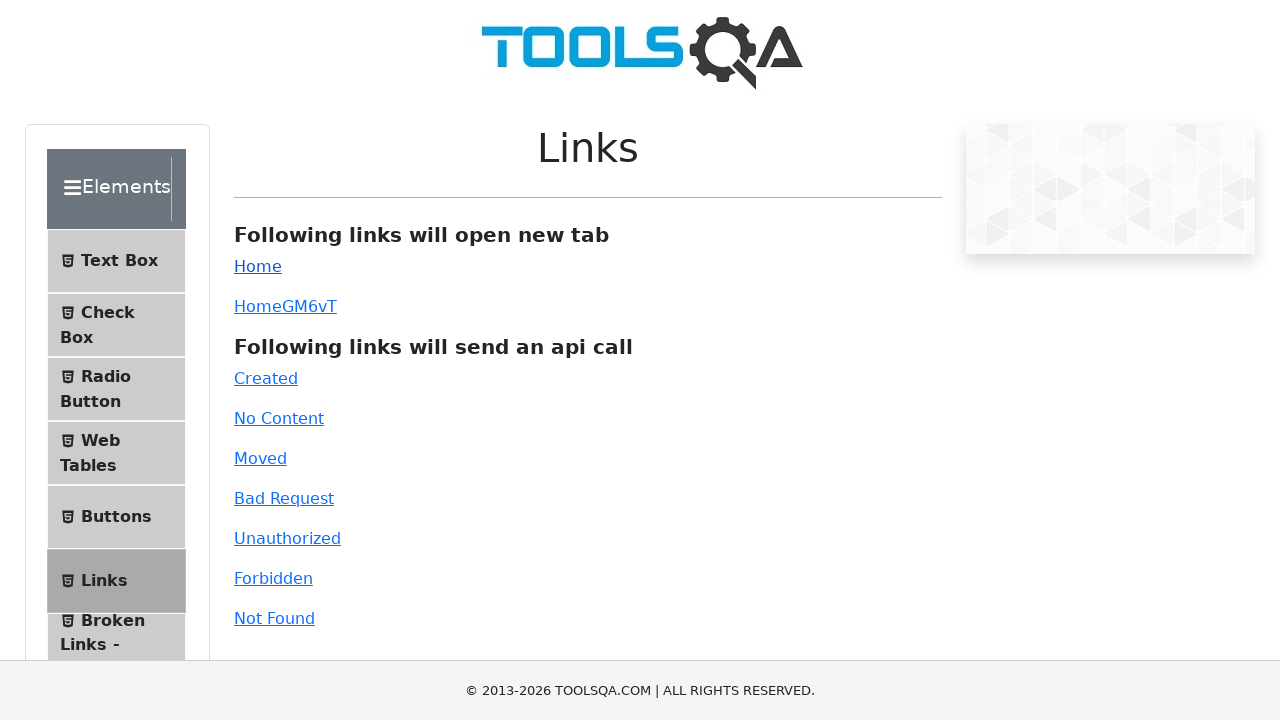

Verified banner image is displayed on new page
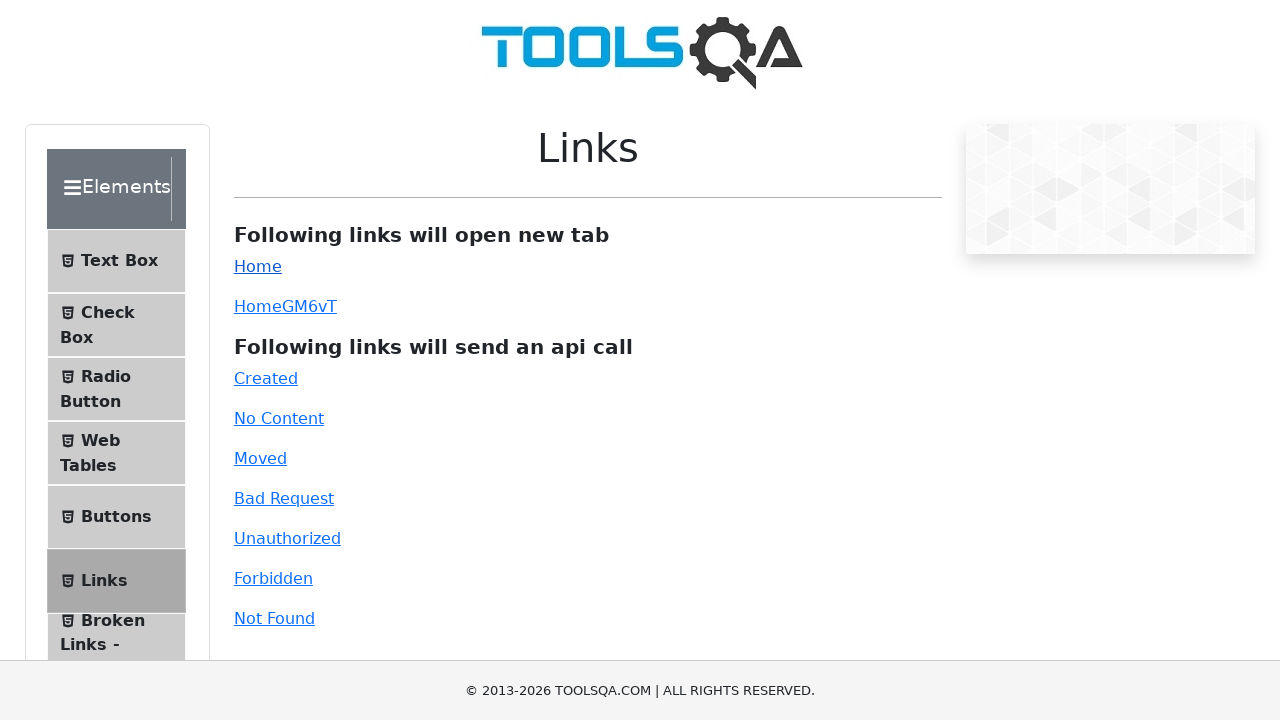

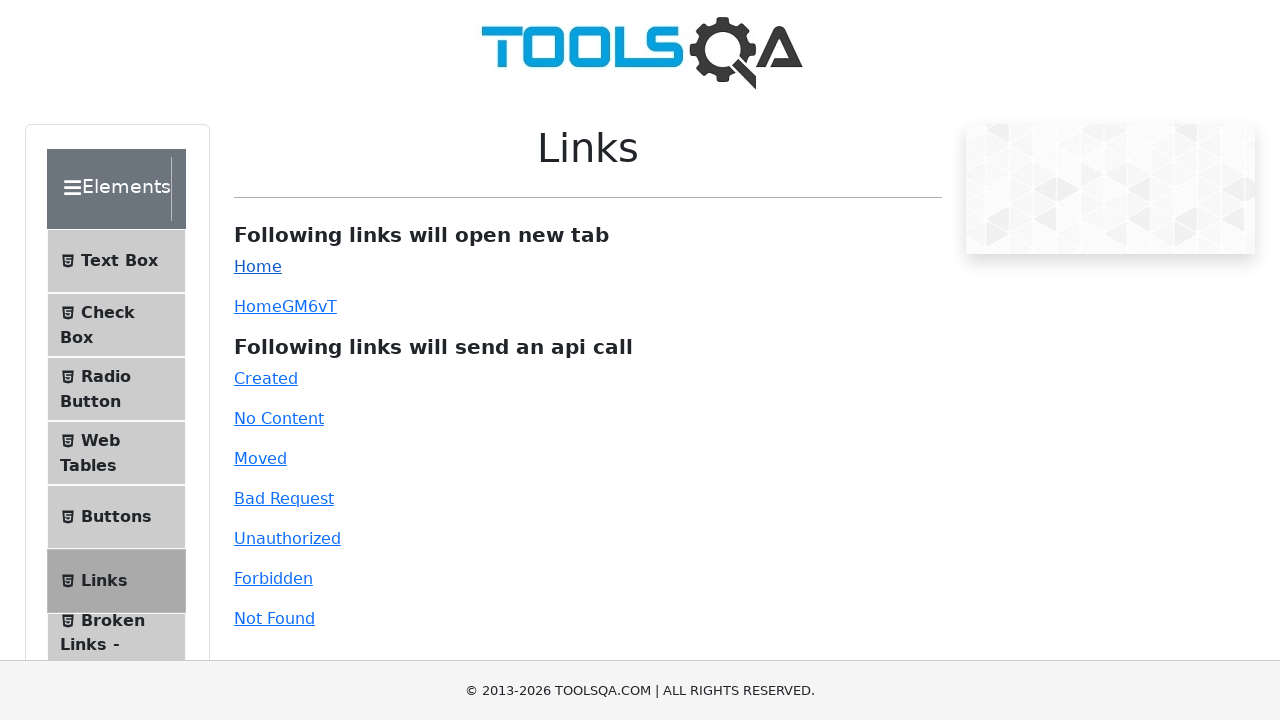